Tests HTML popup functionality by clicking to show a fake alert box, verifying the popup text and OK button visibility, then closing the popup and verifying it's no longer visible

Starting URL: https://testpages.herokuapp.com/styled/alerts/fake-alert-test.html

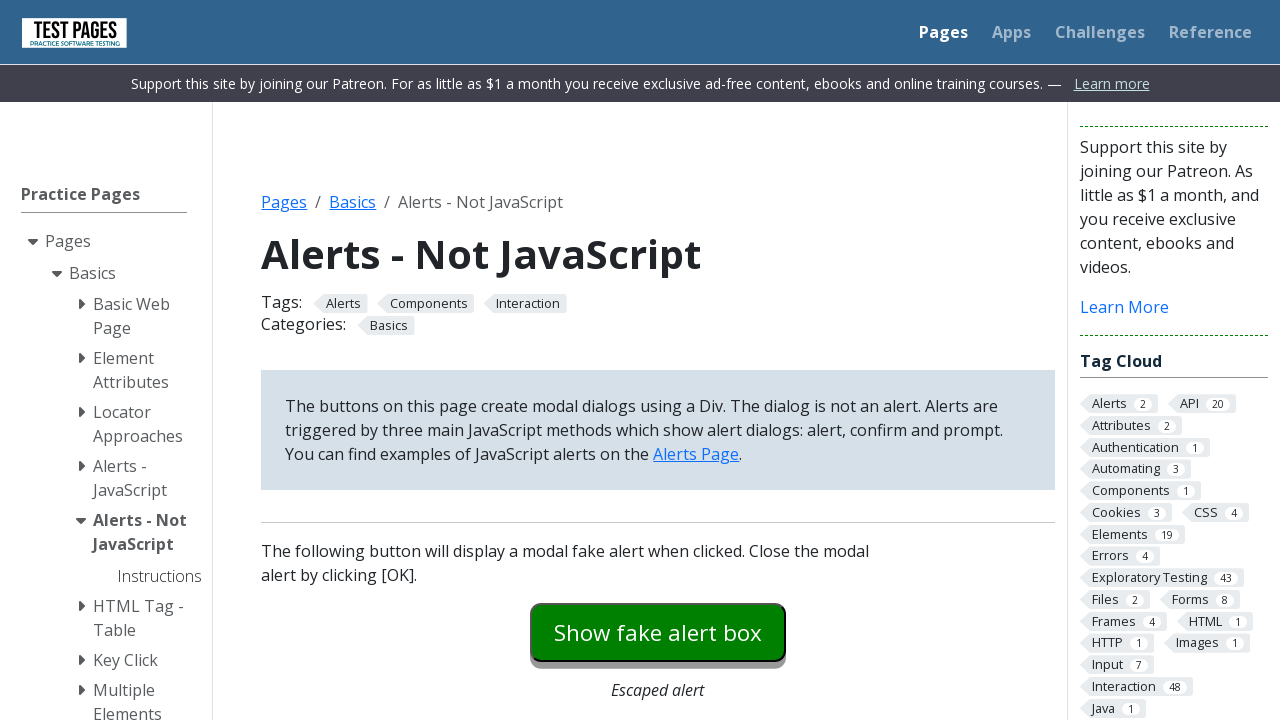

Navigated to fake alert test page
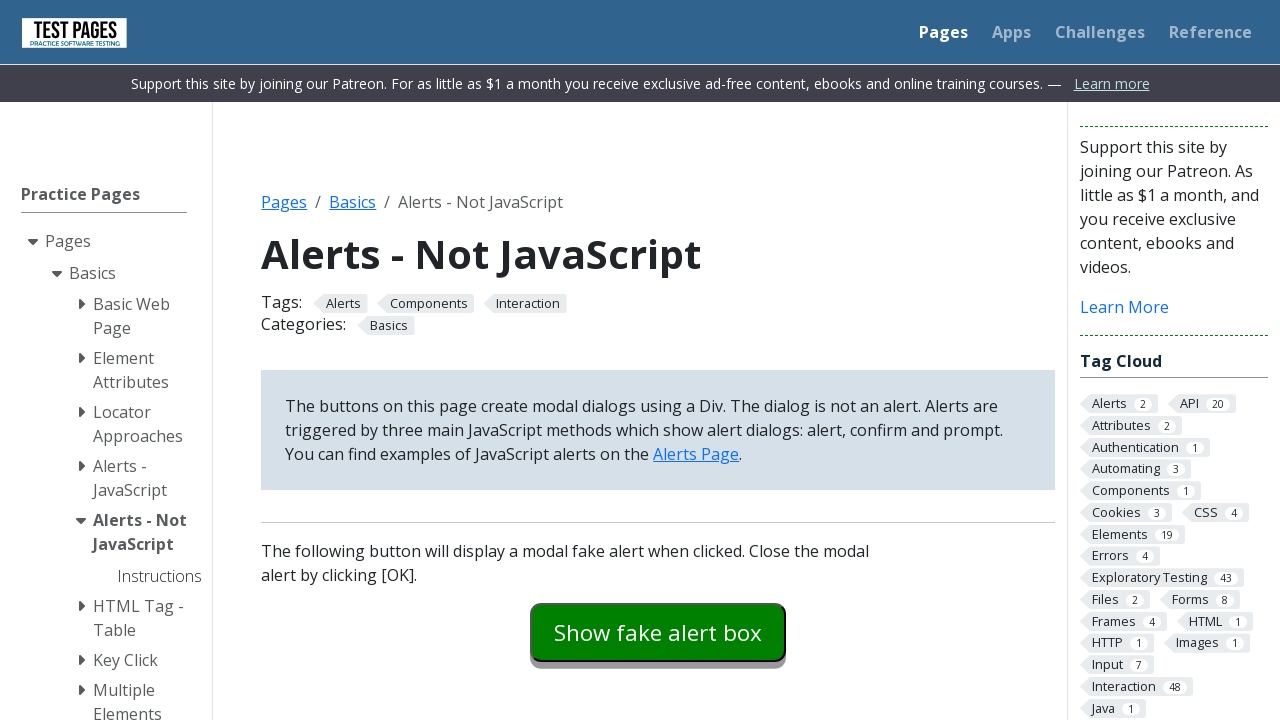

Clicked button to show fake alert box at (658, 632) on #fakealert
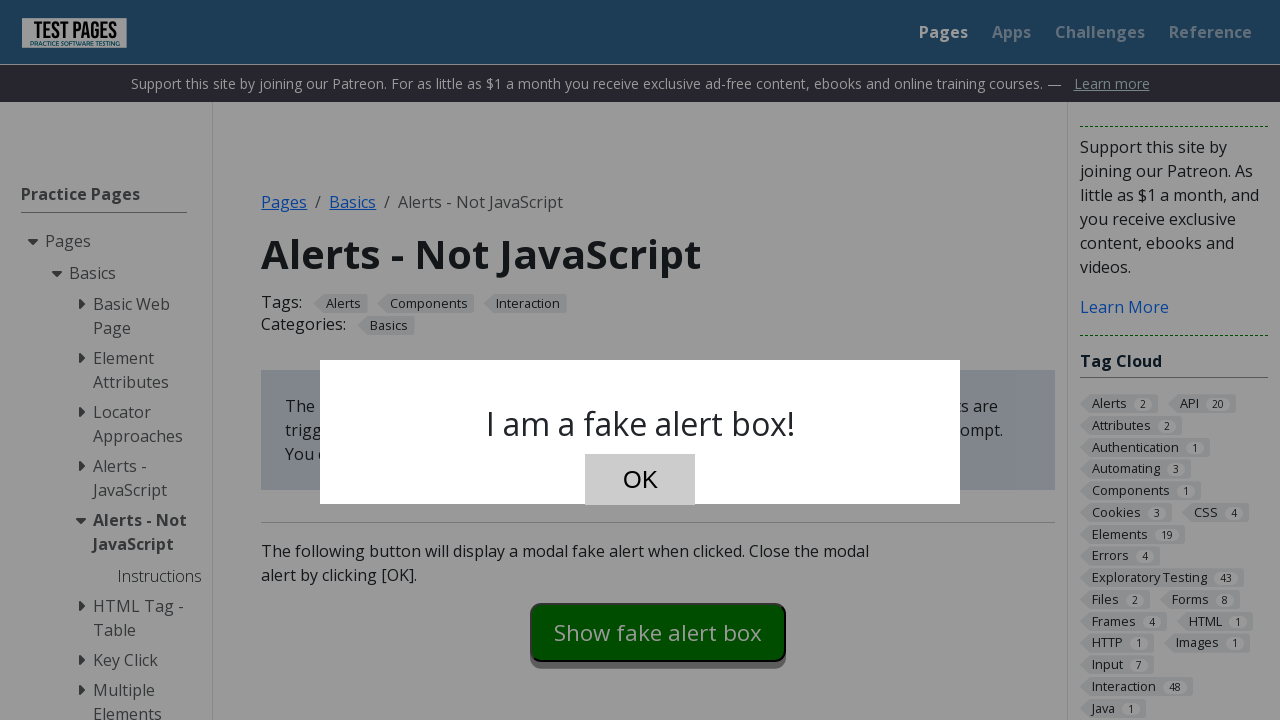

OK button appeared on popup
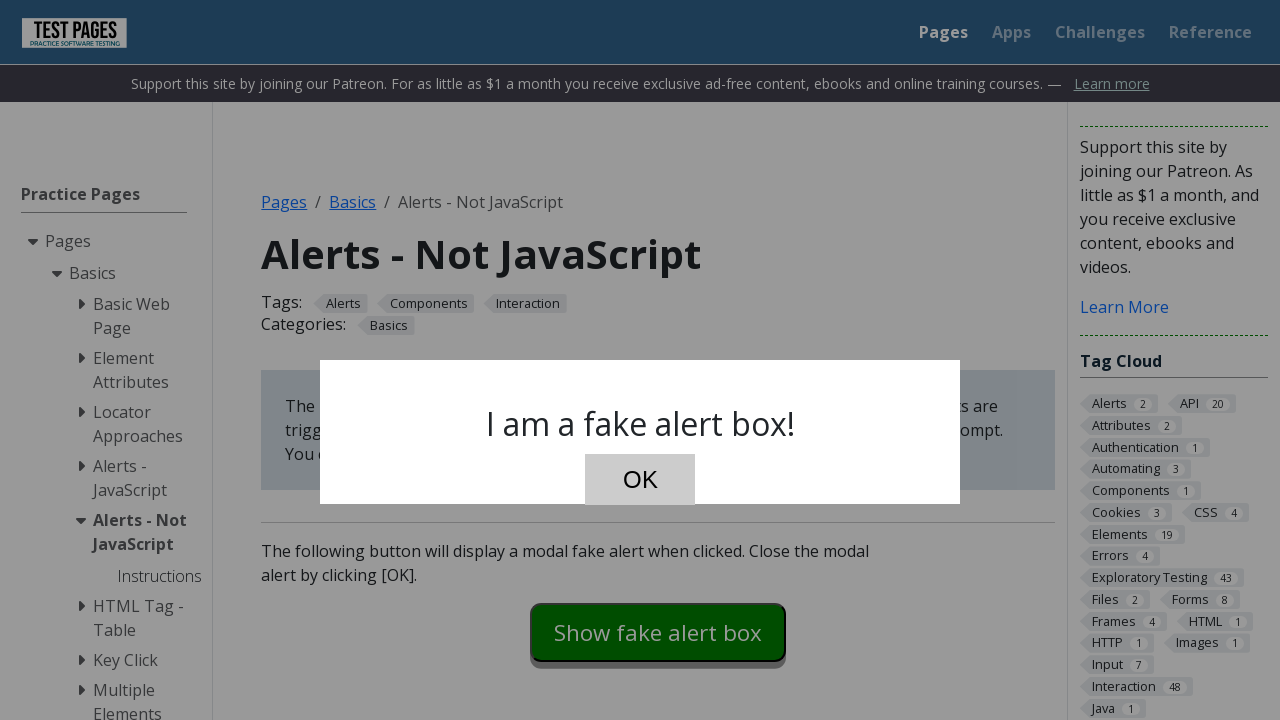

Retrieved popup text content
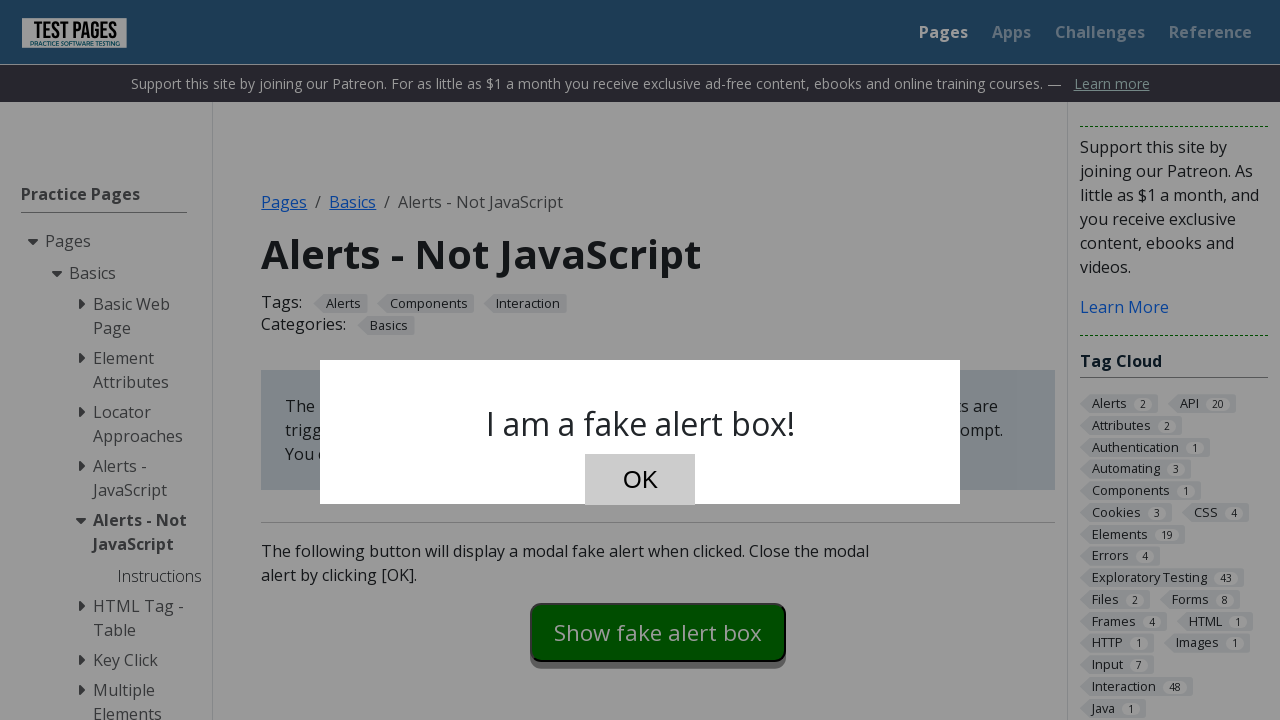

Verified popup text matches expected message
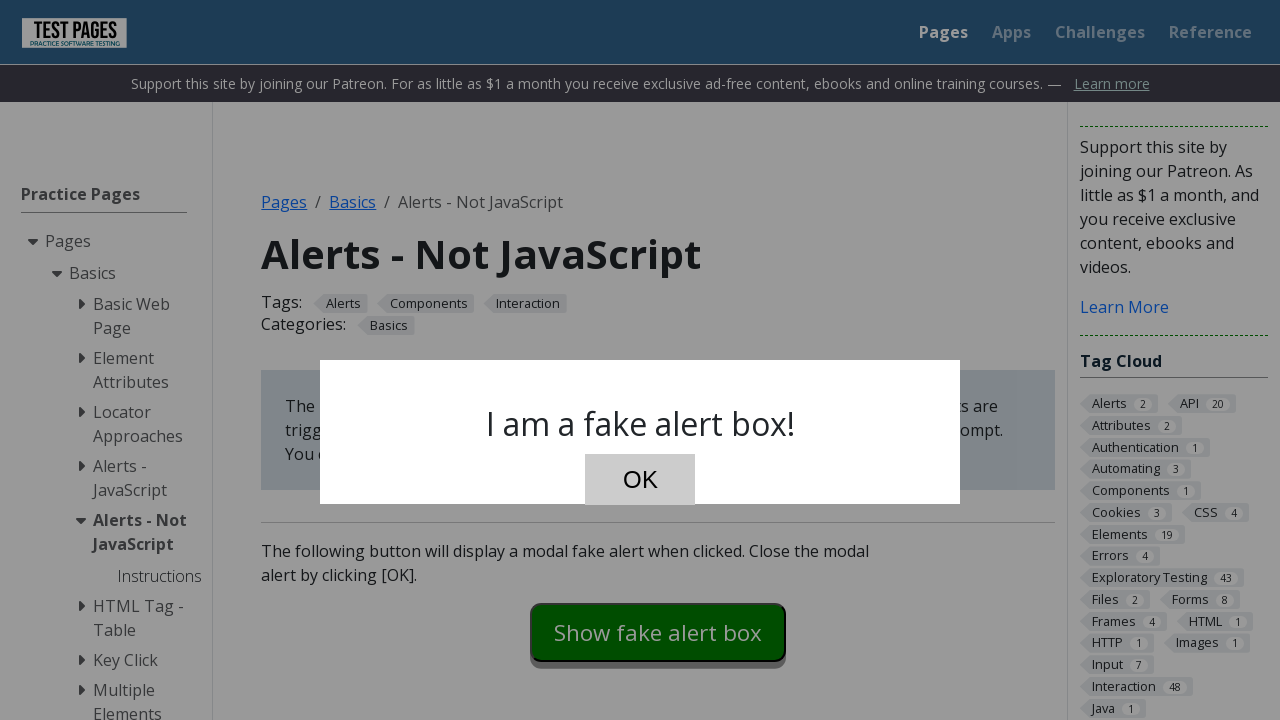

Clicked OK button to close popup at (640, 480) on #dialog-ok
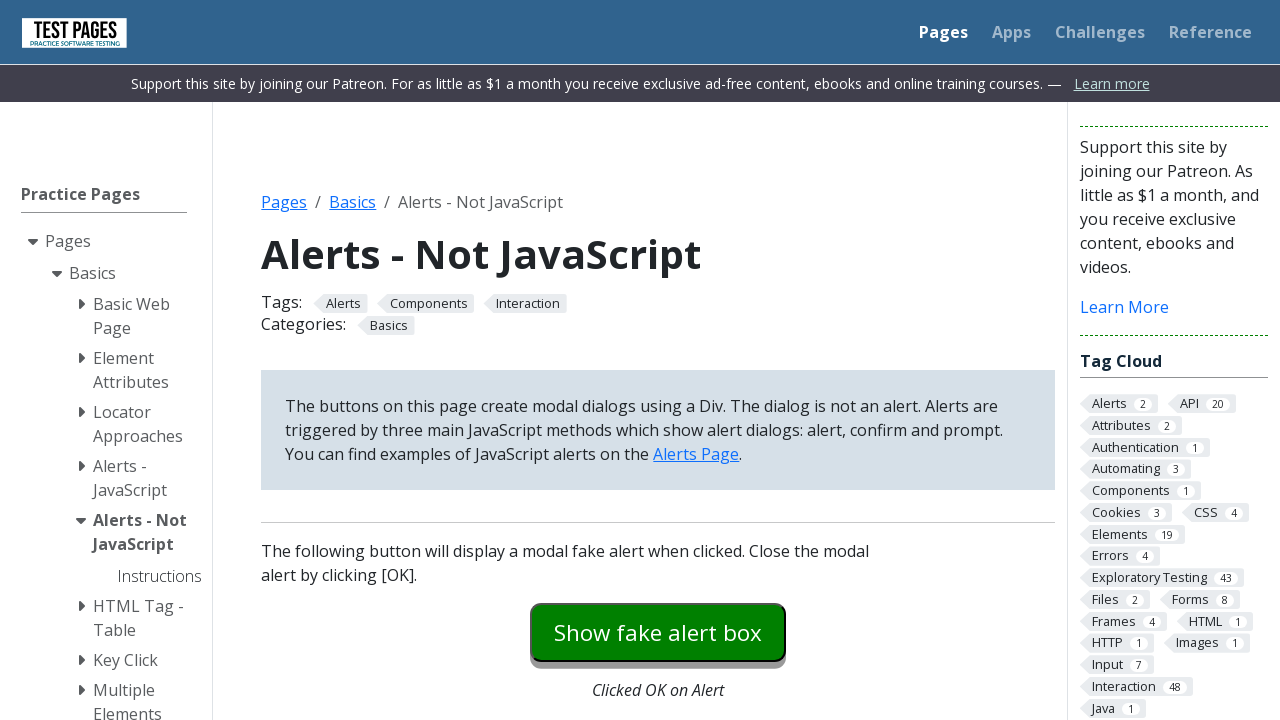

Verified popup is closed and OK button is no longer visible
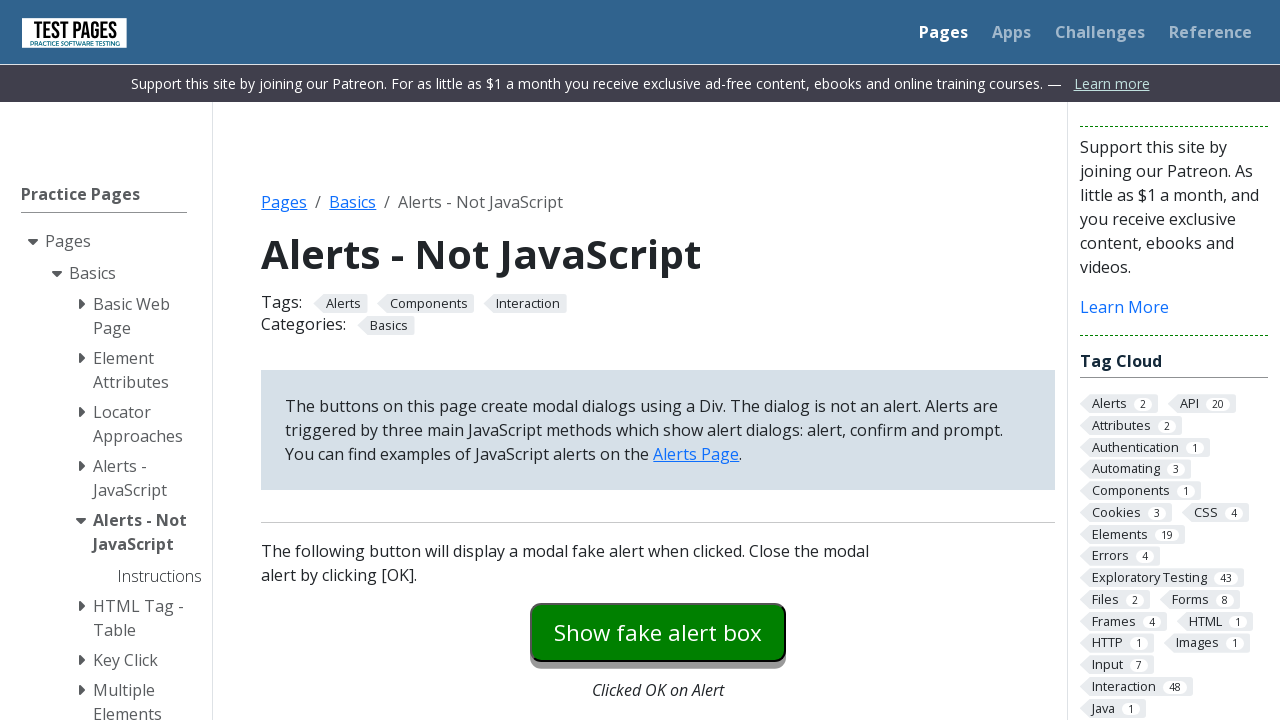

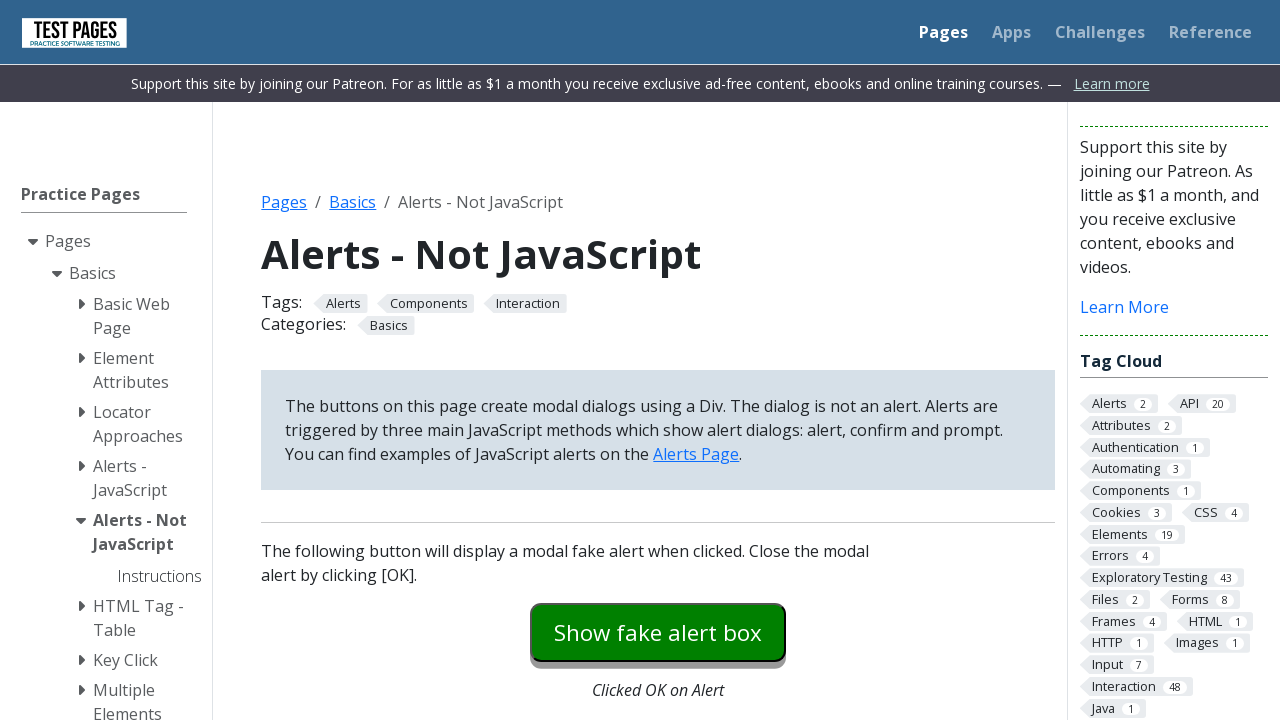